Tests JavaScript alert handling by clicking a button that triggers an alert popup and then accepting/dismissing the alert

Starting URL: https://demoqa.com/alerts

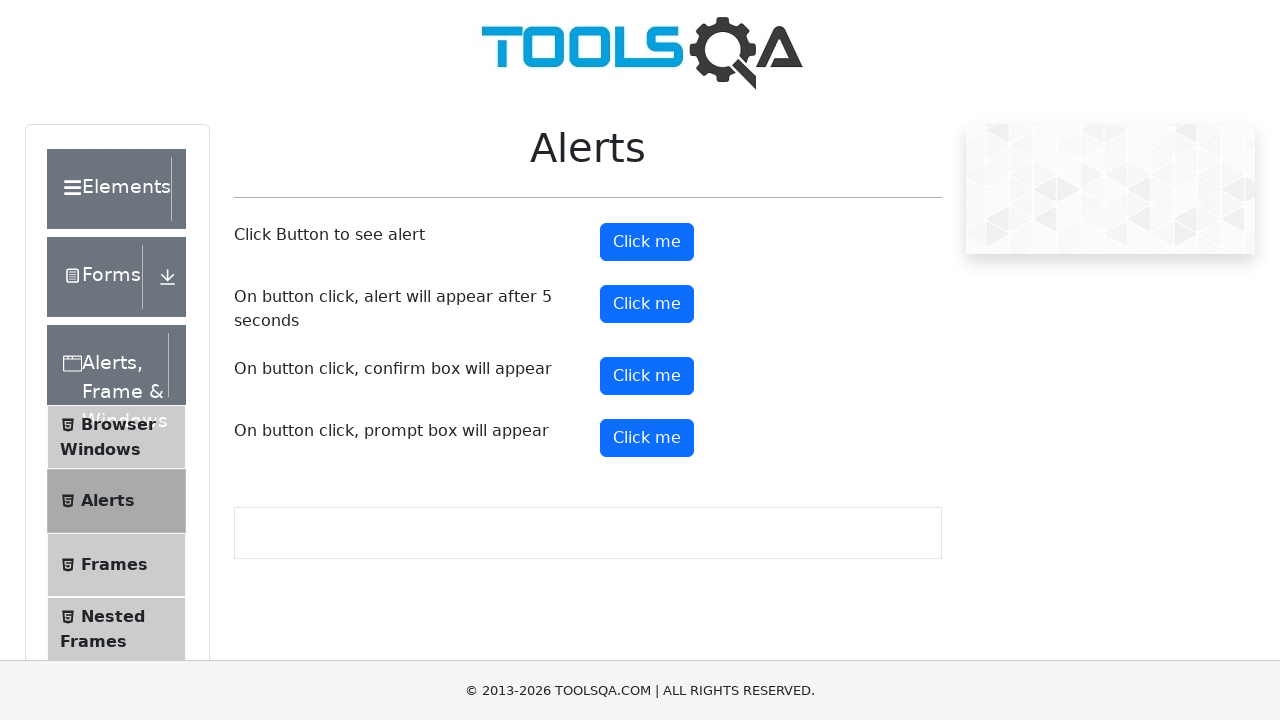

Clicked alert button to trigger JavaScript alert popup at (647, 242) on #alertButton
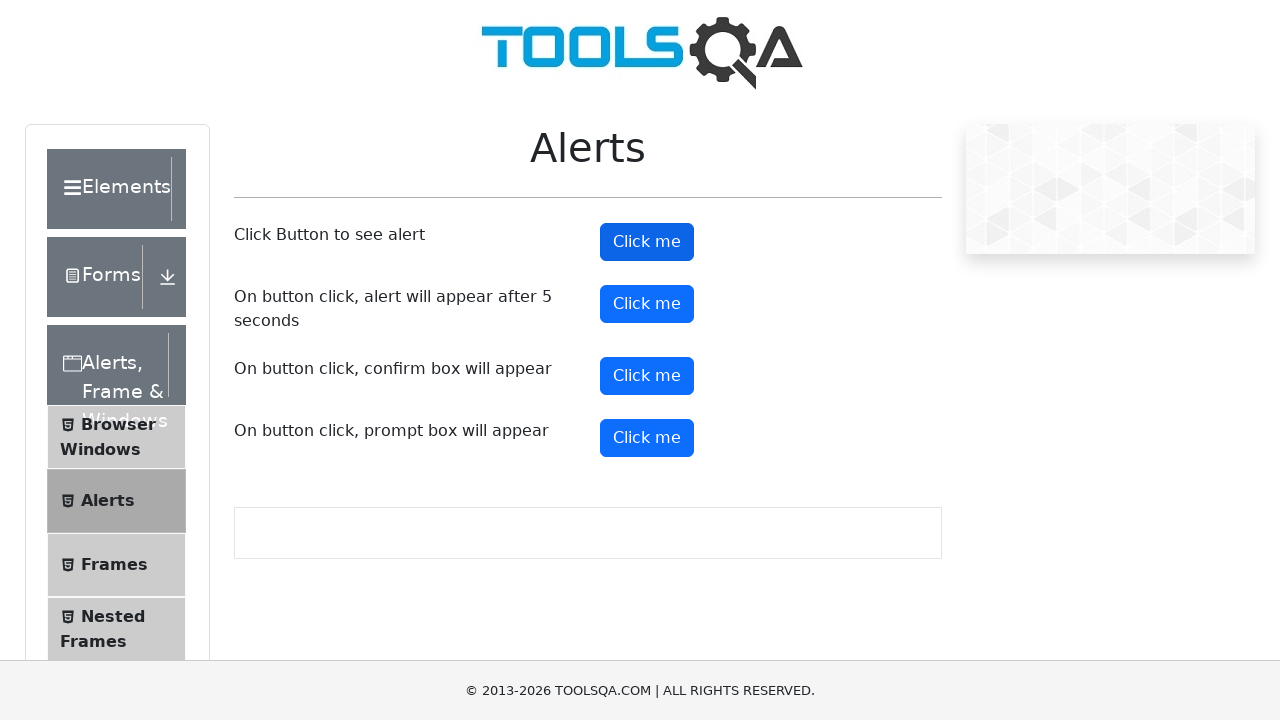

Set up dialog handler to accept alert
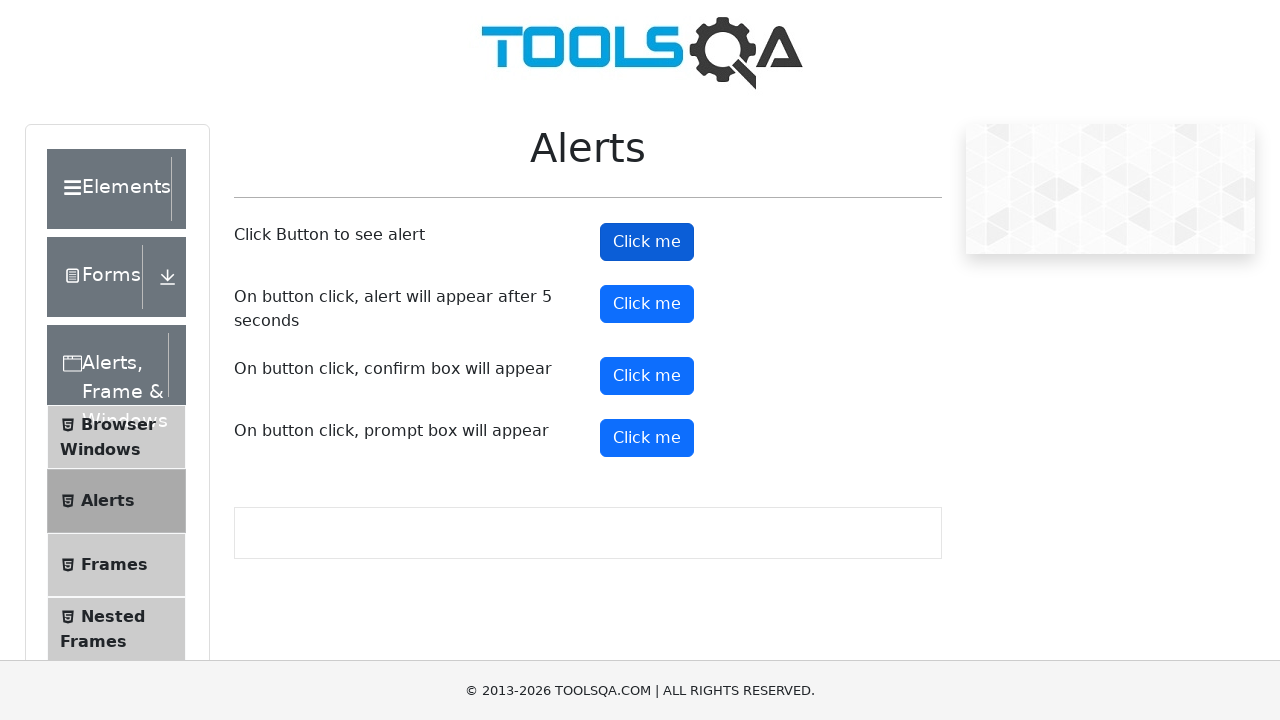

Waited for alert to be handled
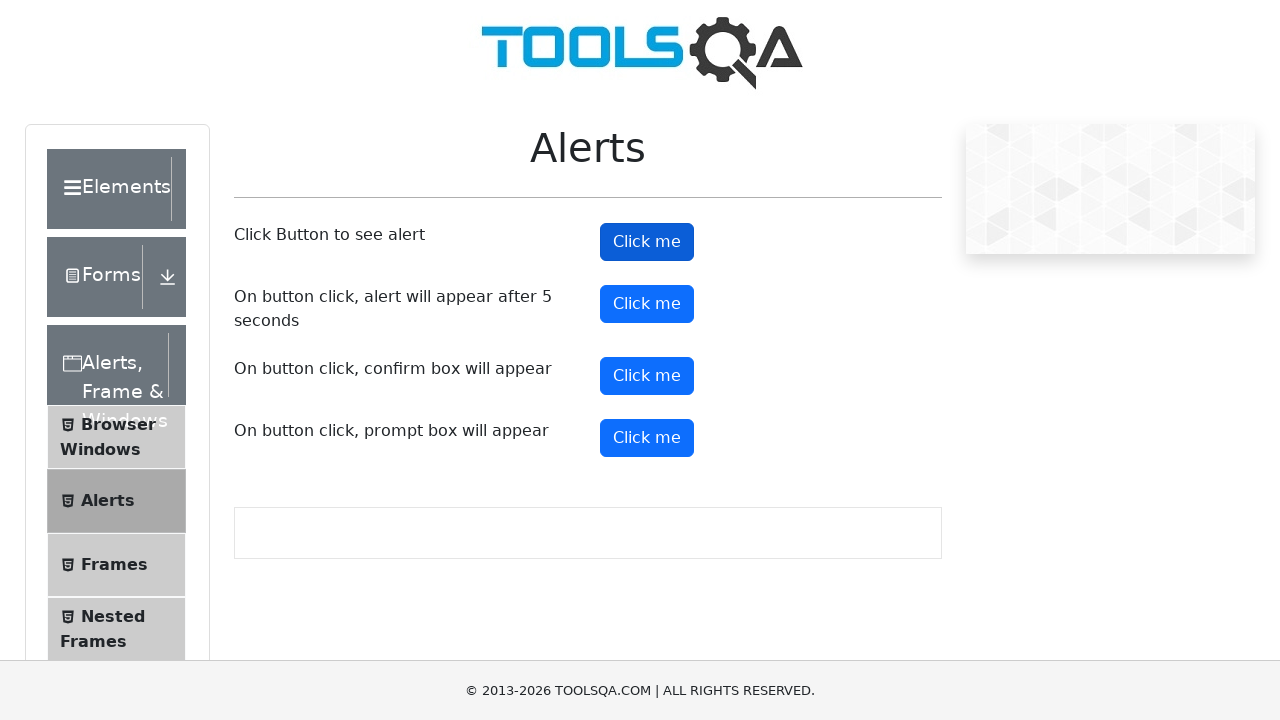

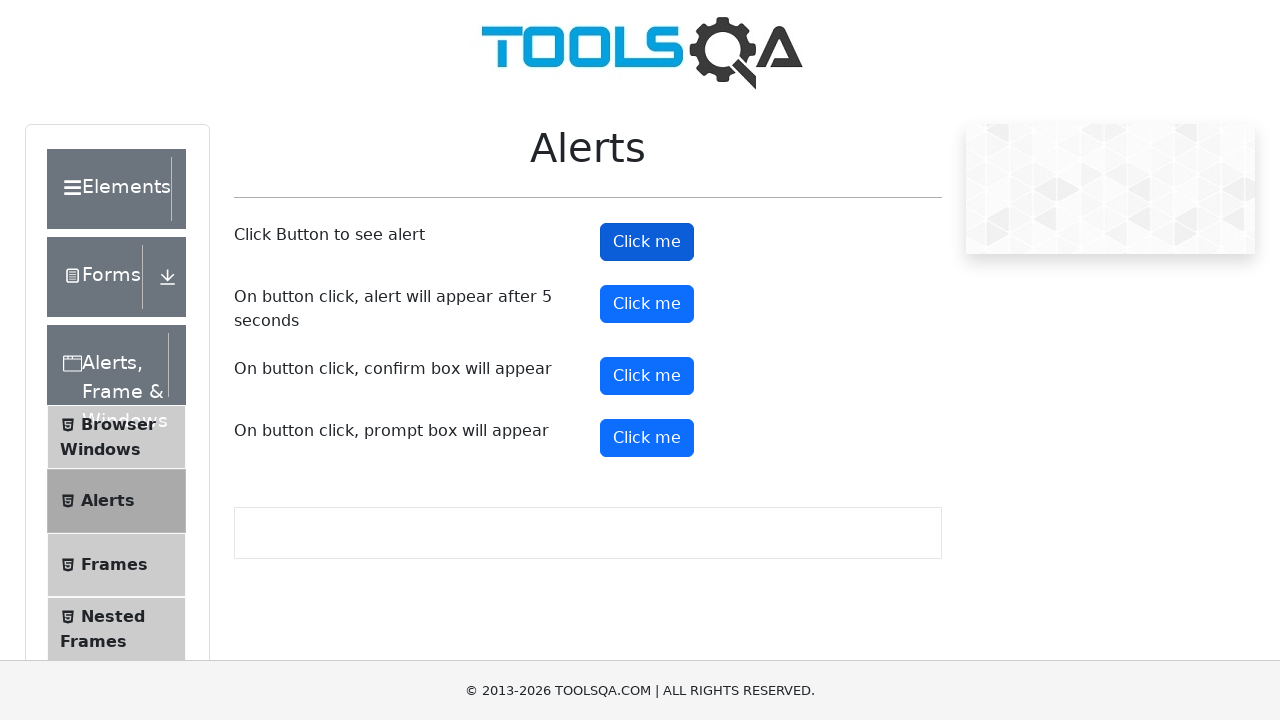